Navigates to the TestNG GitHub repository page and verifies it loads successfully

Starting URL: https://github.com/testng-team/testng

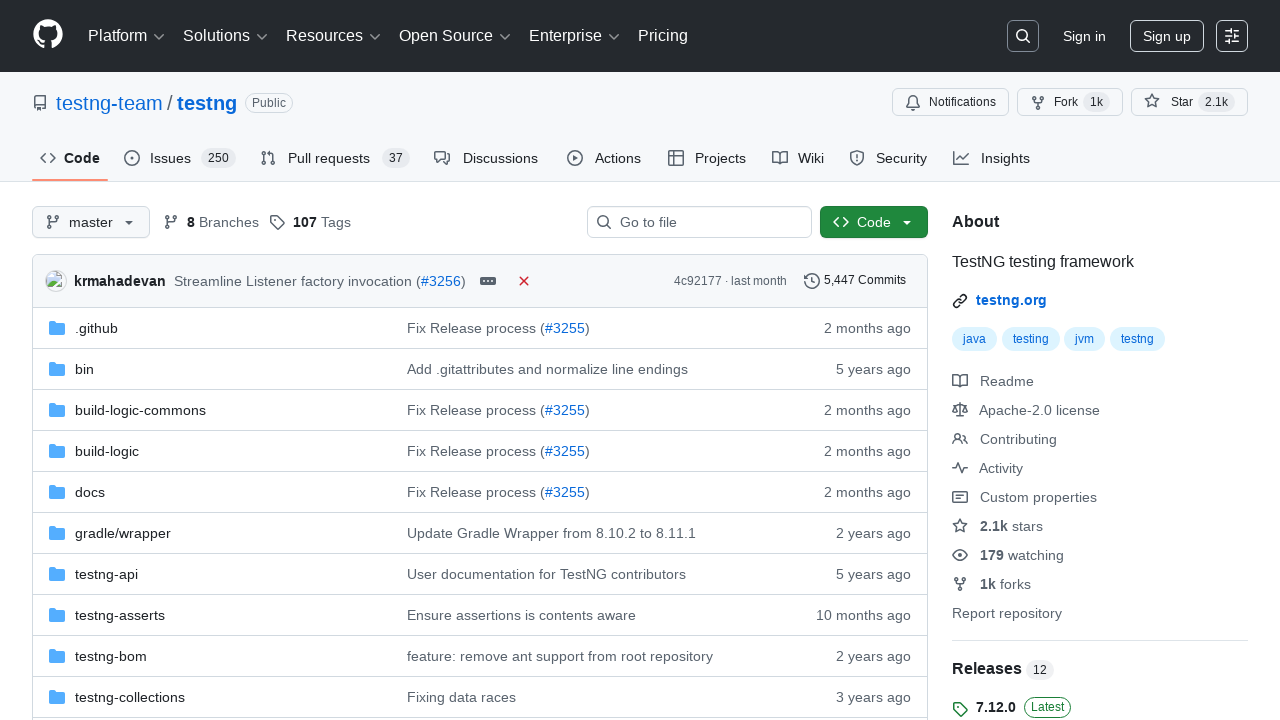

Navigated to TestNG GitHub repository page
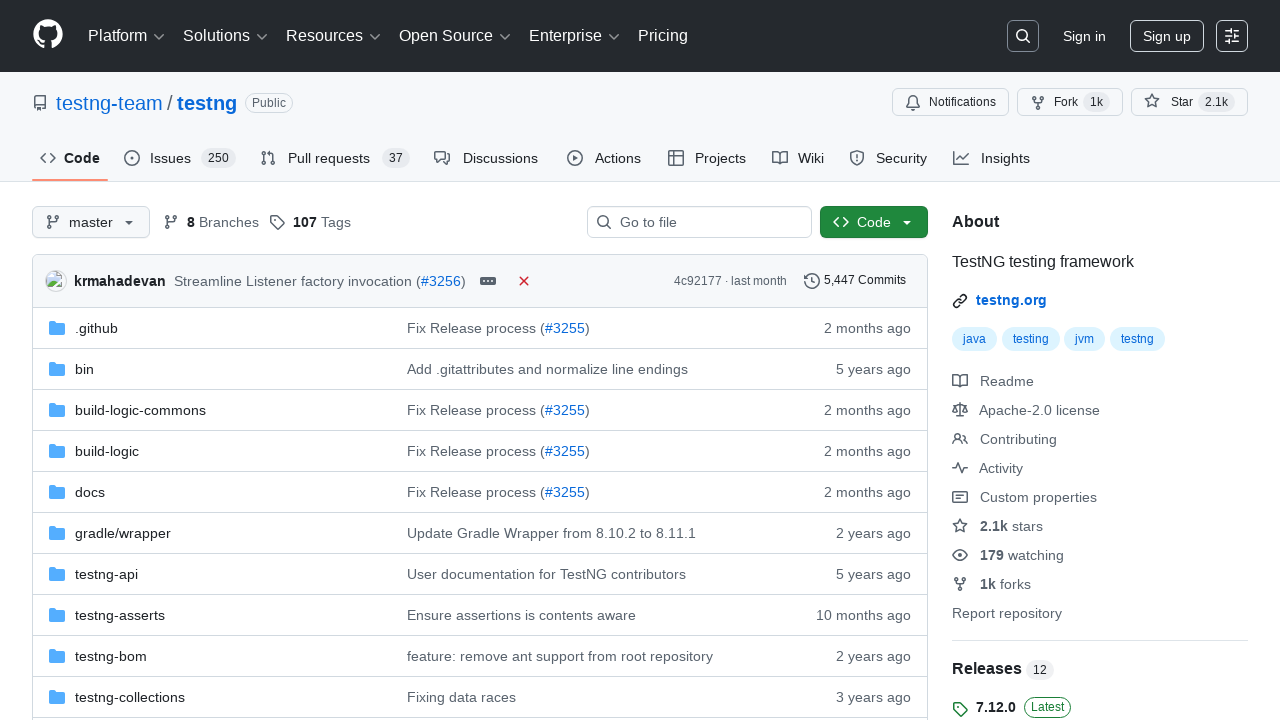

Repository name element loaded, page loaded successfully
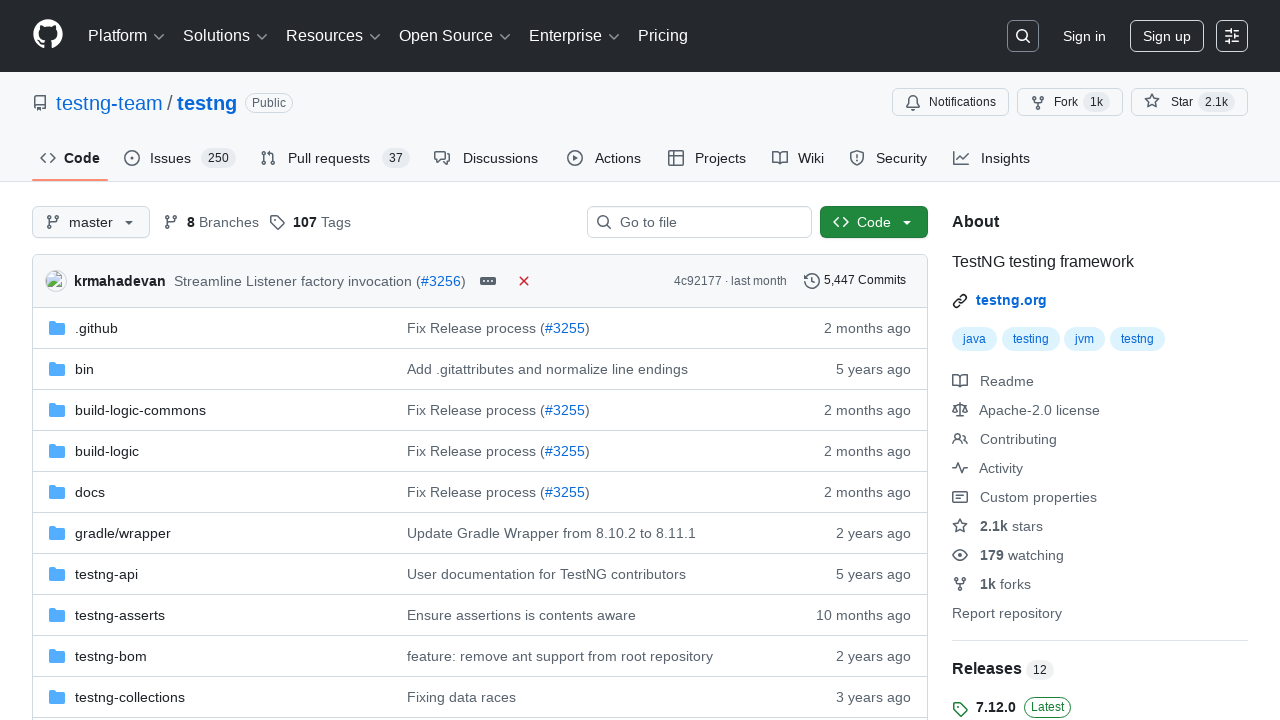

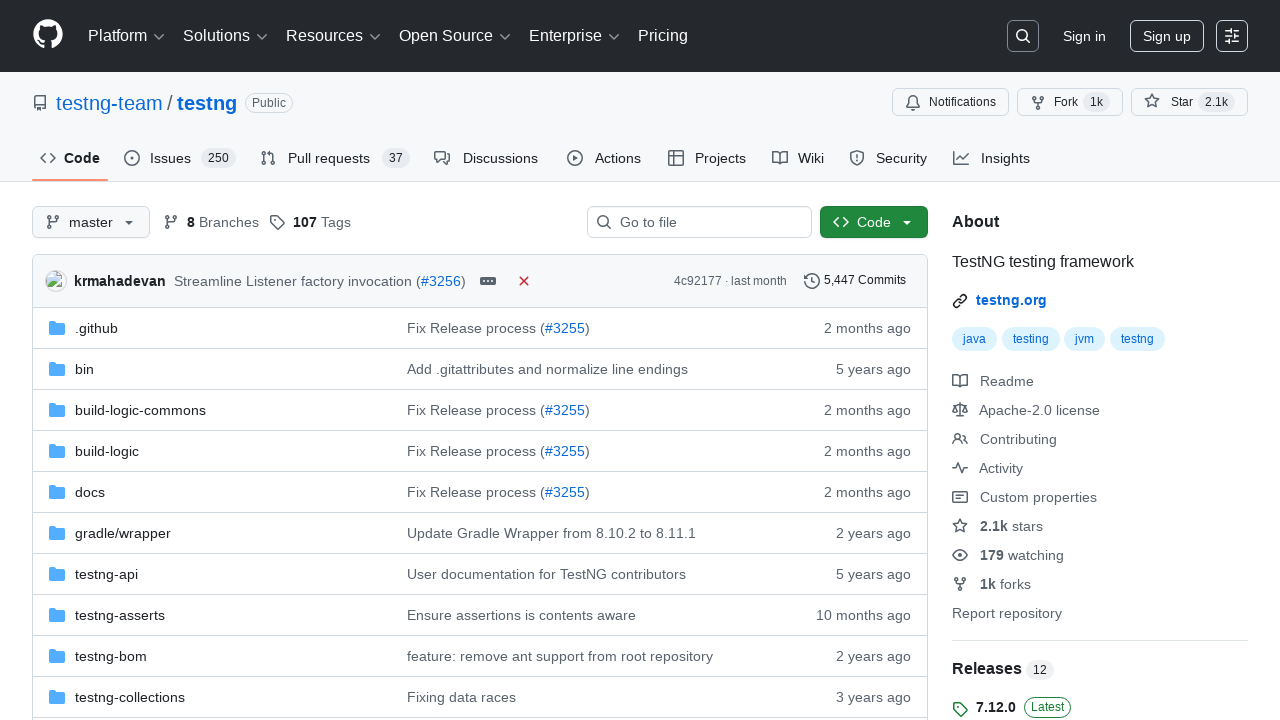